Tests the parking lot dropdown functionality by selecting the "Short" option and verifying the dropdown element has the correct name attribute.

Starting URL: http://www.shino.de/parkcalc/

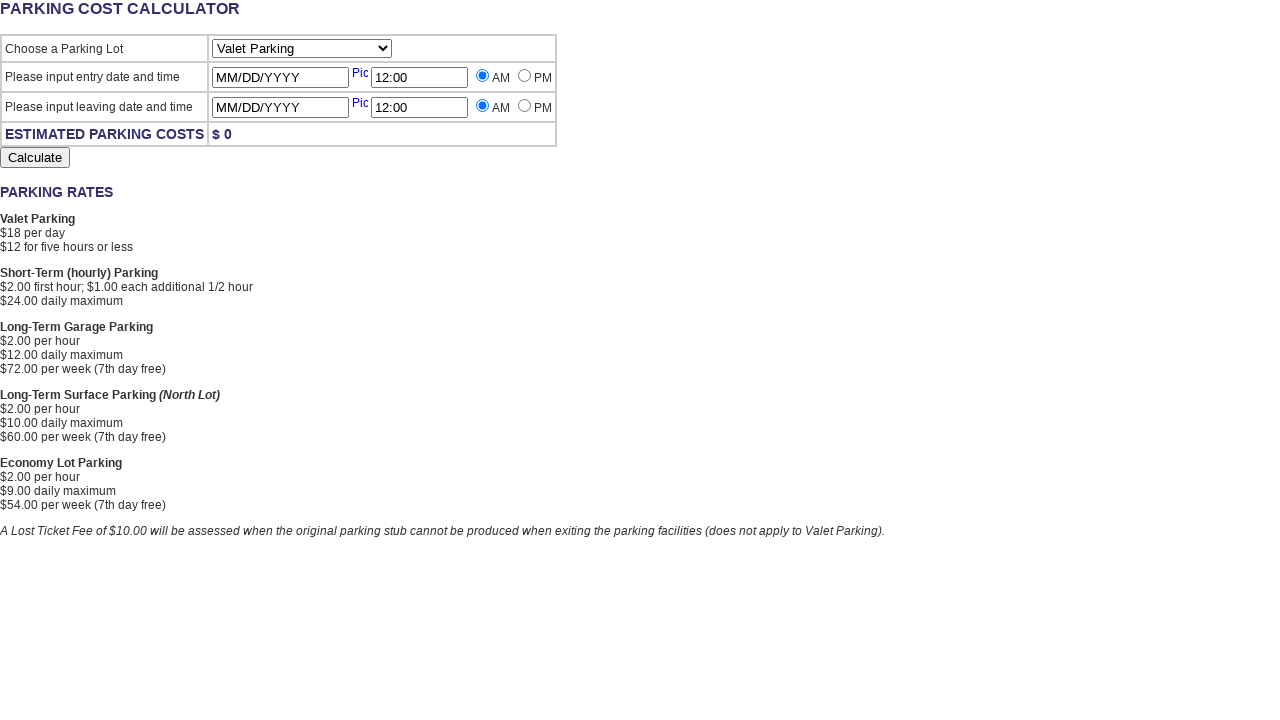

Selected 'Short' option from parking lot dropdown on #ParkingLot
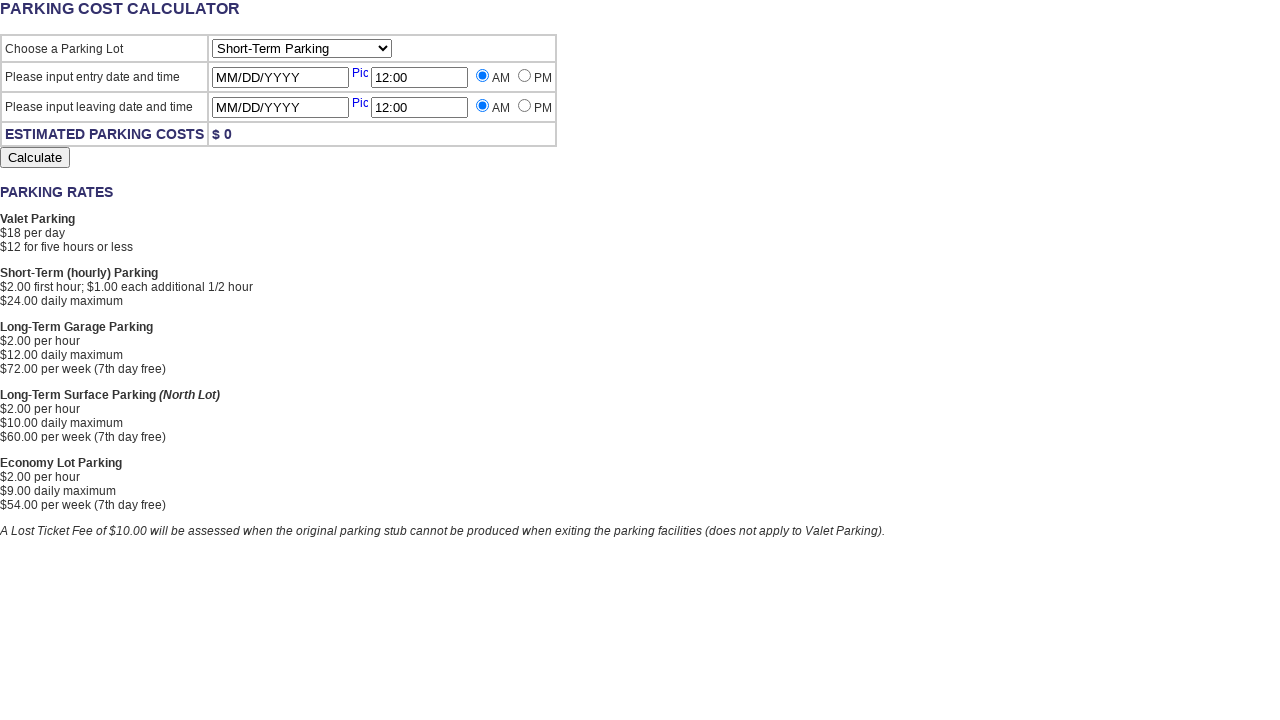

Located parking lot dropdown element
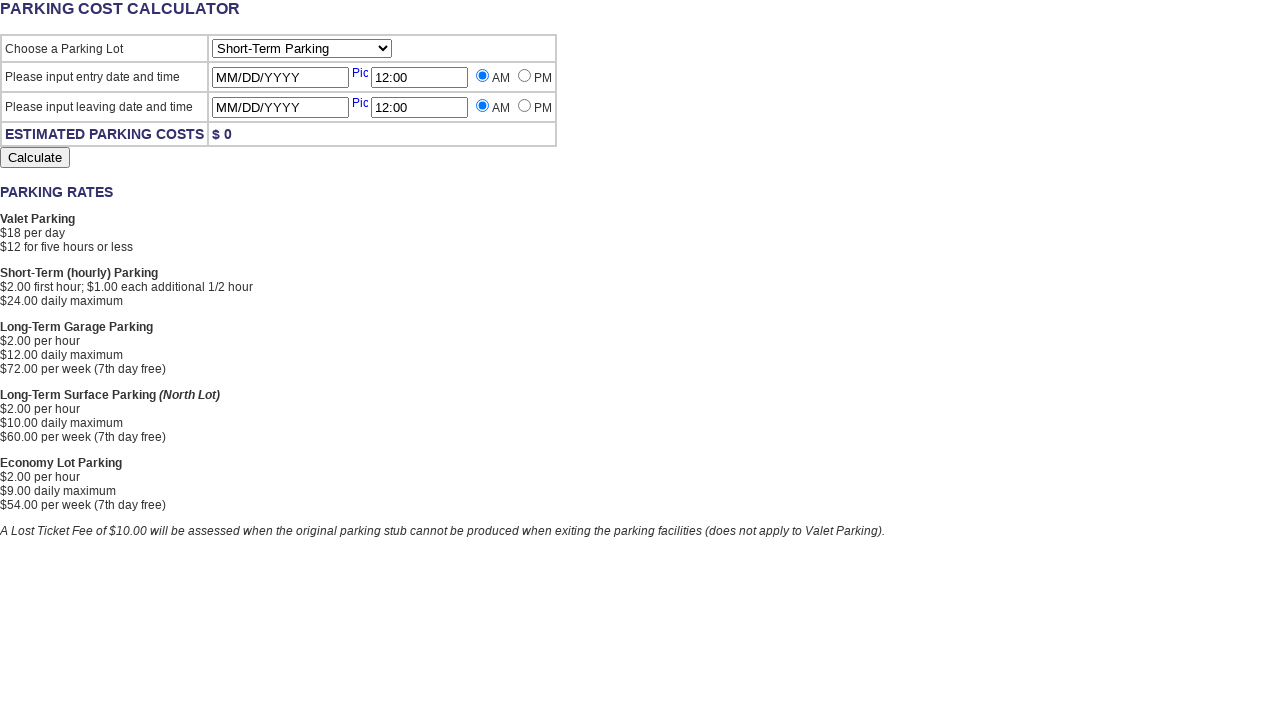

Verified dropdown element has correct 'ParkingLot' name attribute
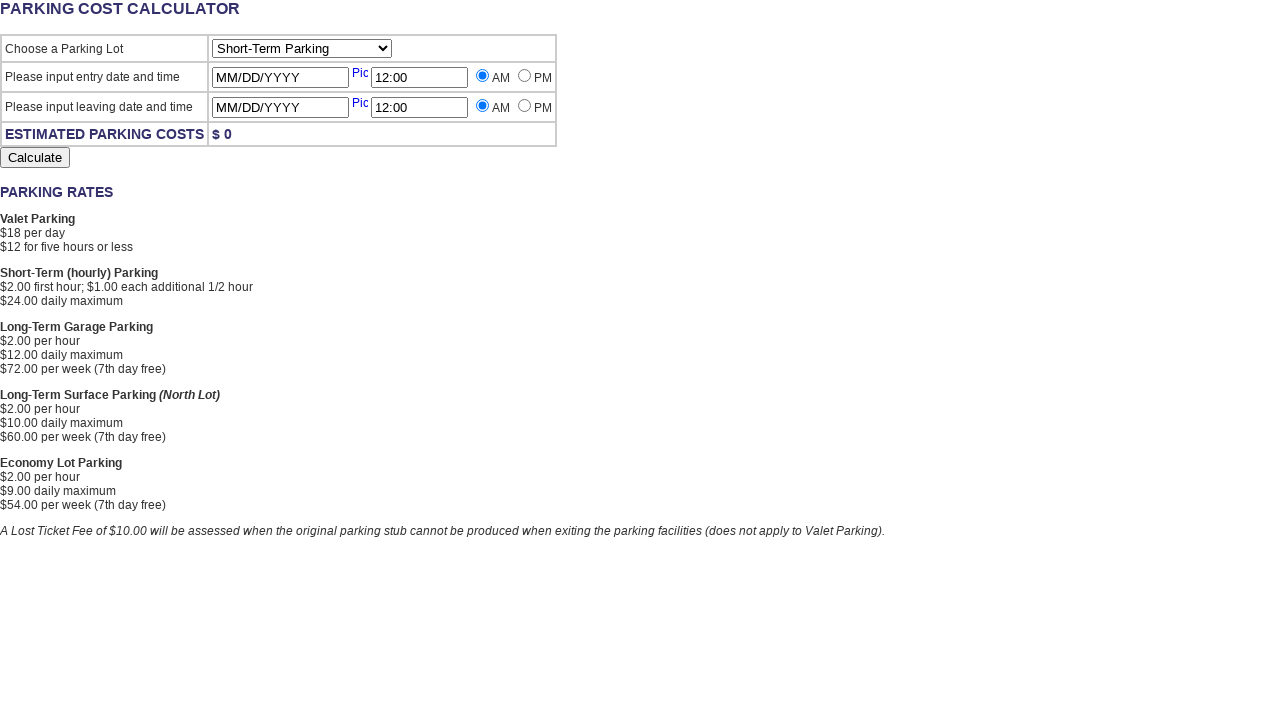

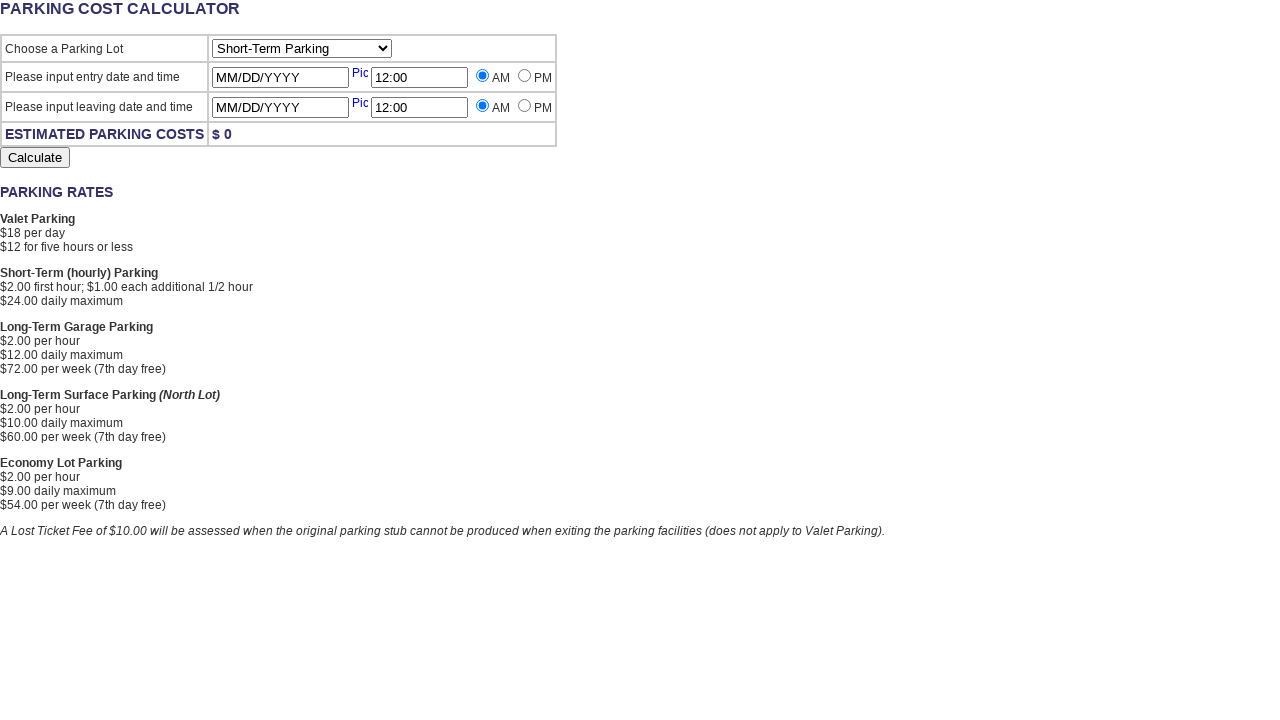